Tests various alert interactions including accepting alerts, dismissing confirmation dialogs, and sending text to prompt alerts

Starting URL: https://demoqa.com/alerts

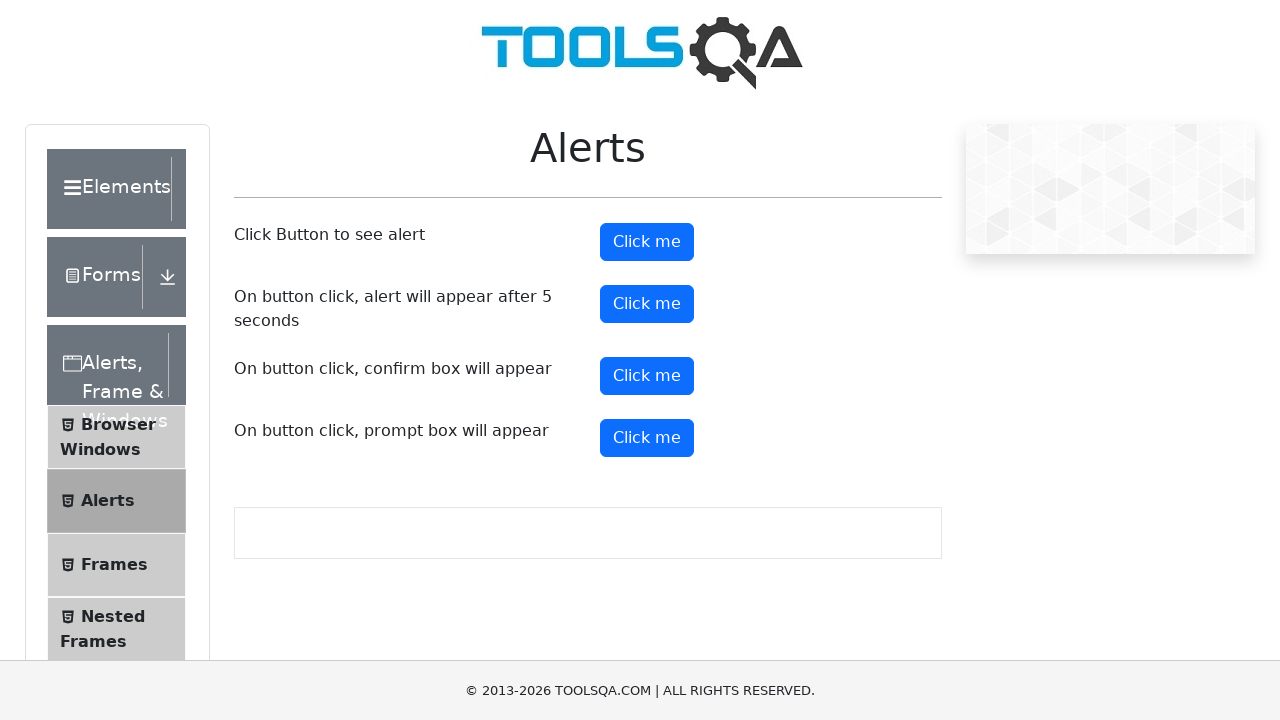

Clicked button to trigger basic alert at (647, 242) on #alertButton
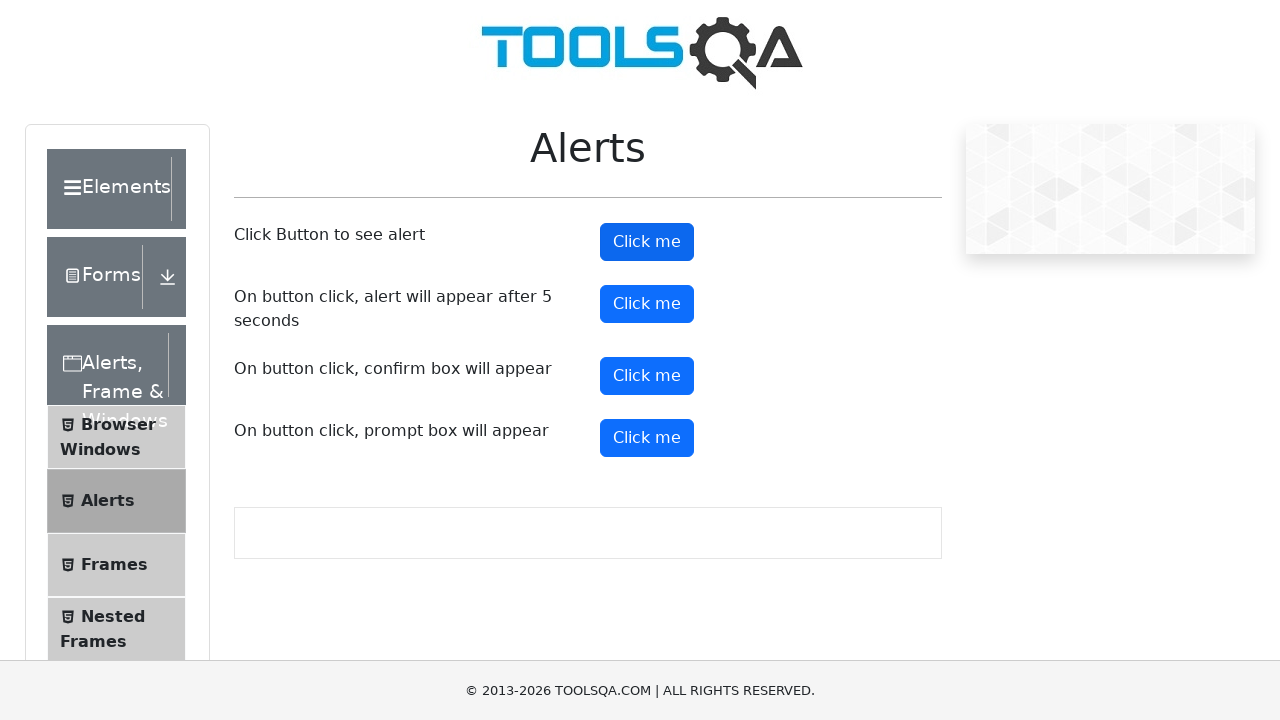

Accepted basic alert dialog
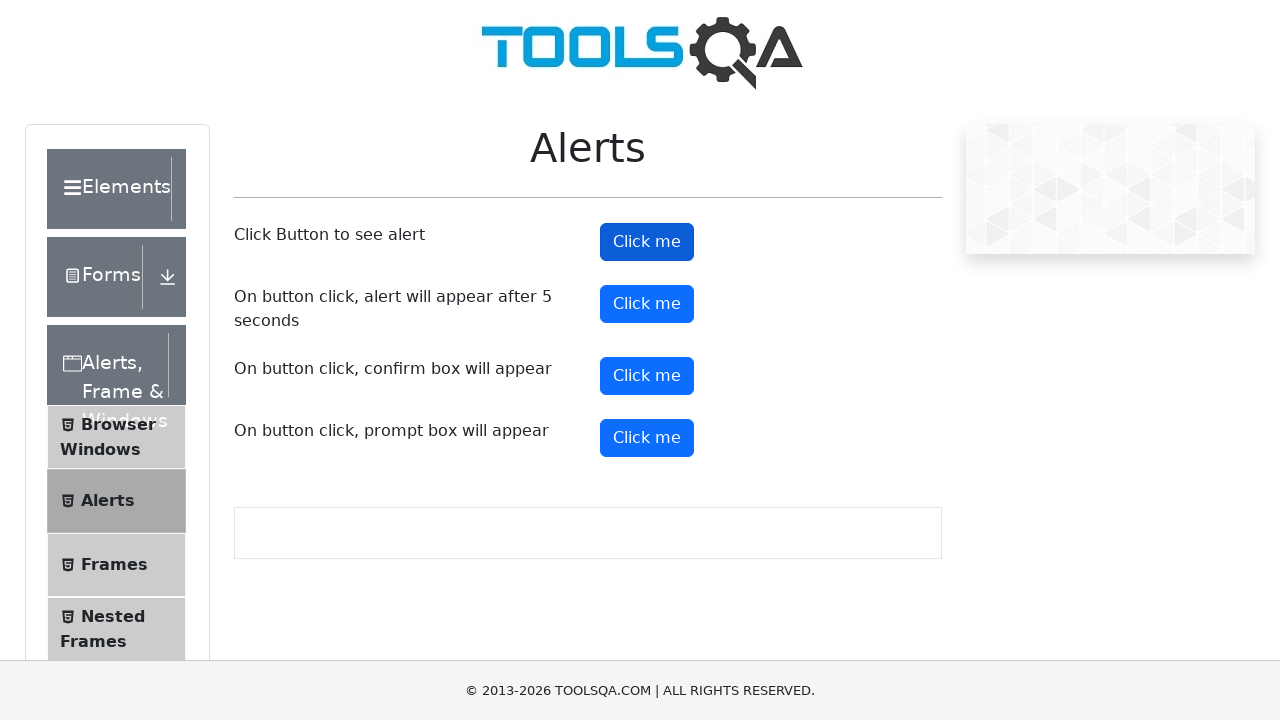

Clicked button to trigger timer alert at (647, 304) on #timerAlertButton
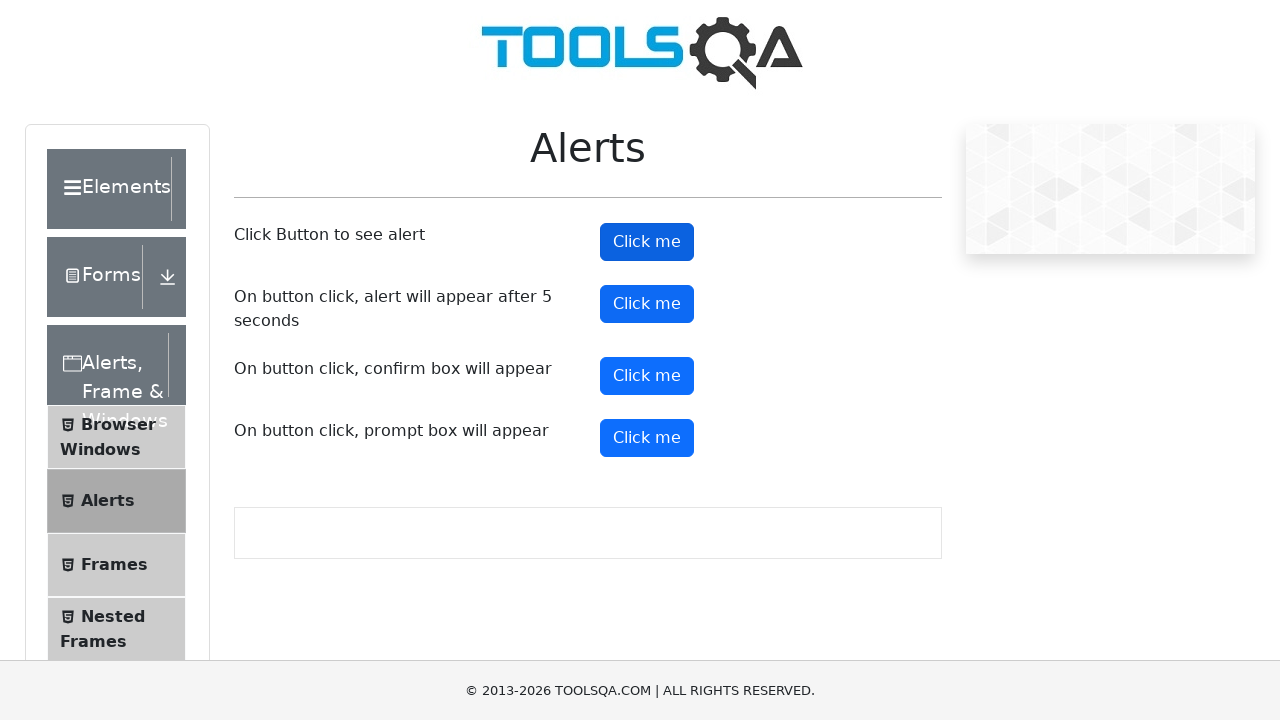

Clicked button to trigger confirmation dialog at (647, 376) on #confirmButton
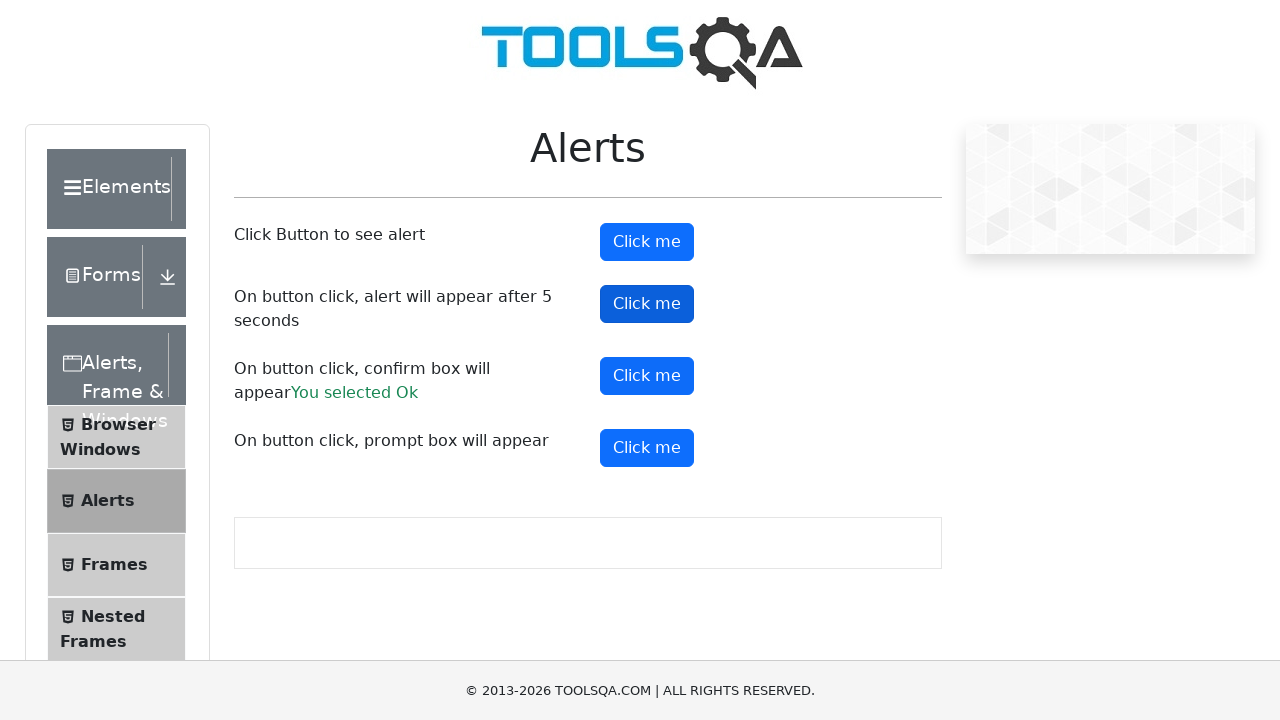

Dismissed confirmation dialog
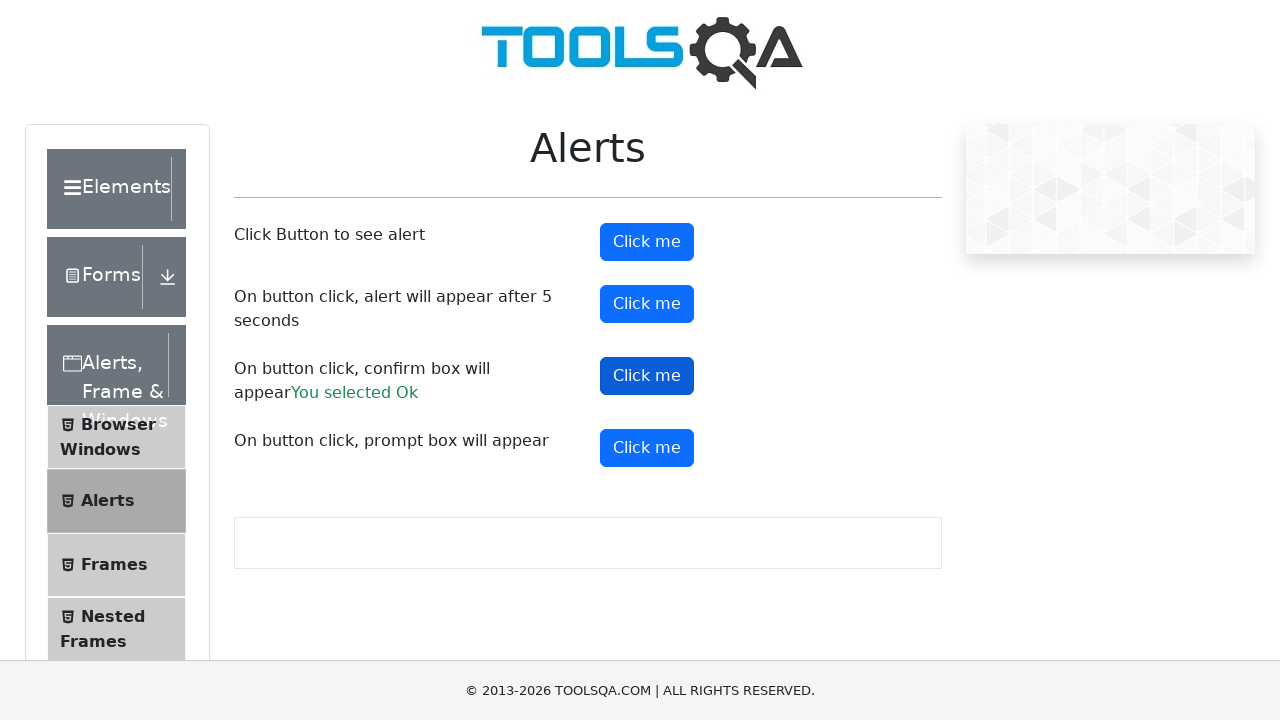

Clicked button to trigger prompt dialog at (647, 448) on #promtButton
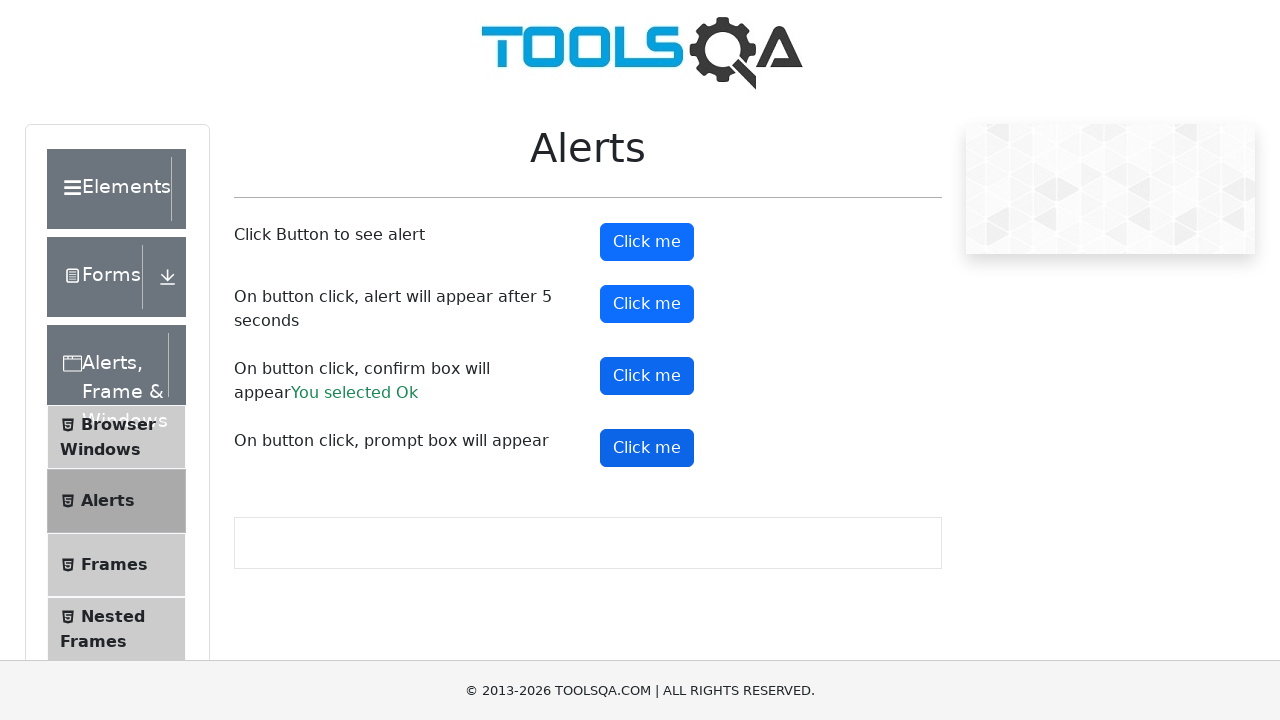

Accepted prompt dialog and sent text 'Nuta'
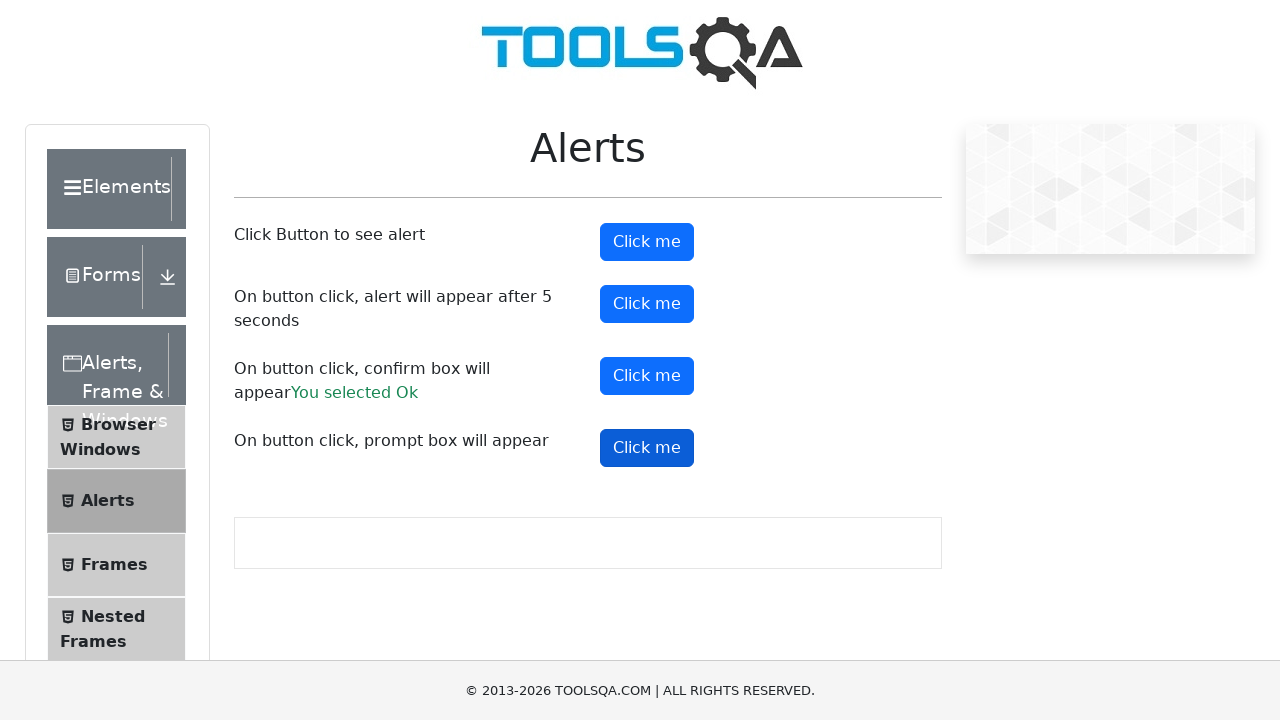

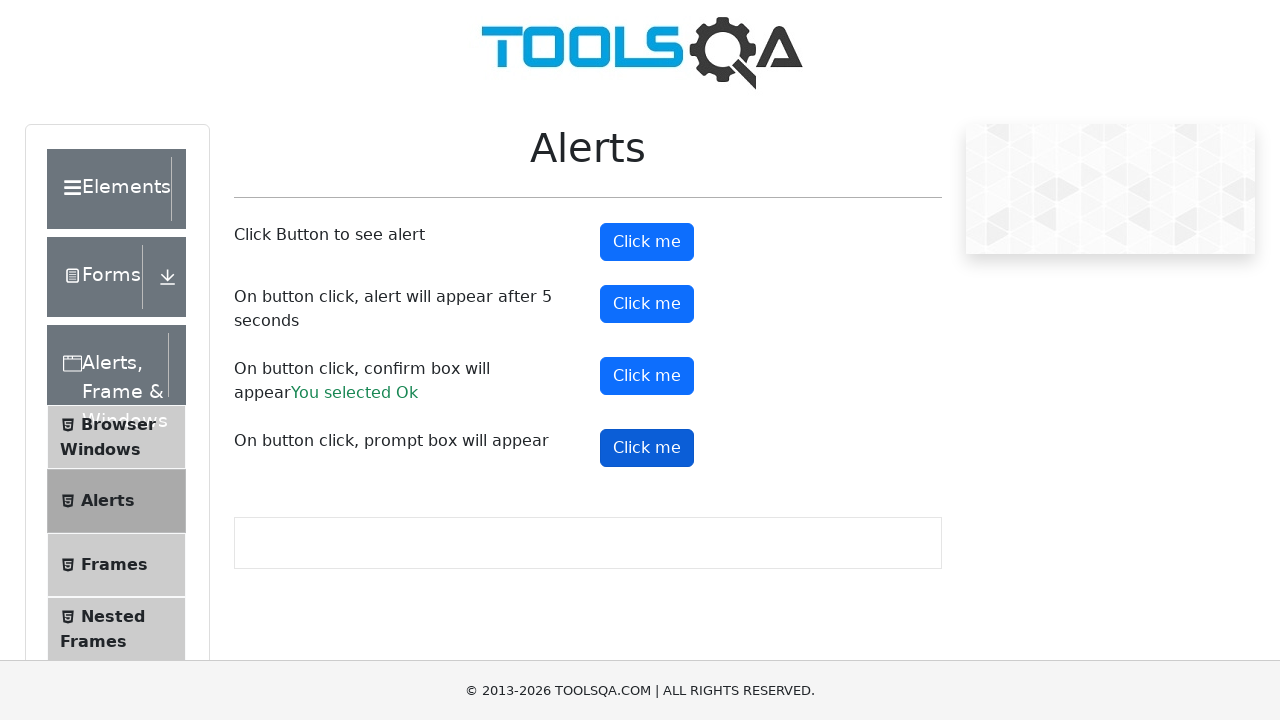